Tests subtraction operation on the calculator by entering 234823 minus 230948223

Starting URL: https://www.calculator.net

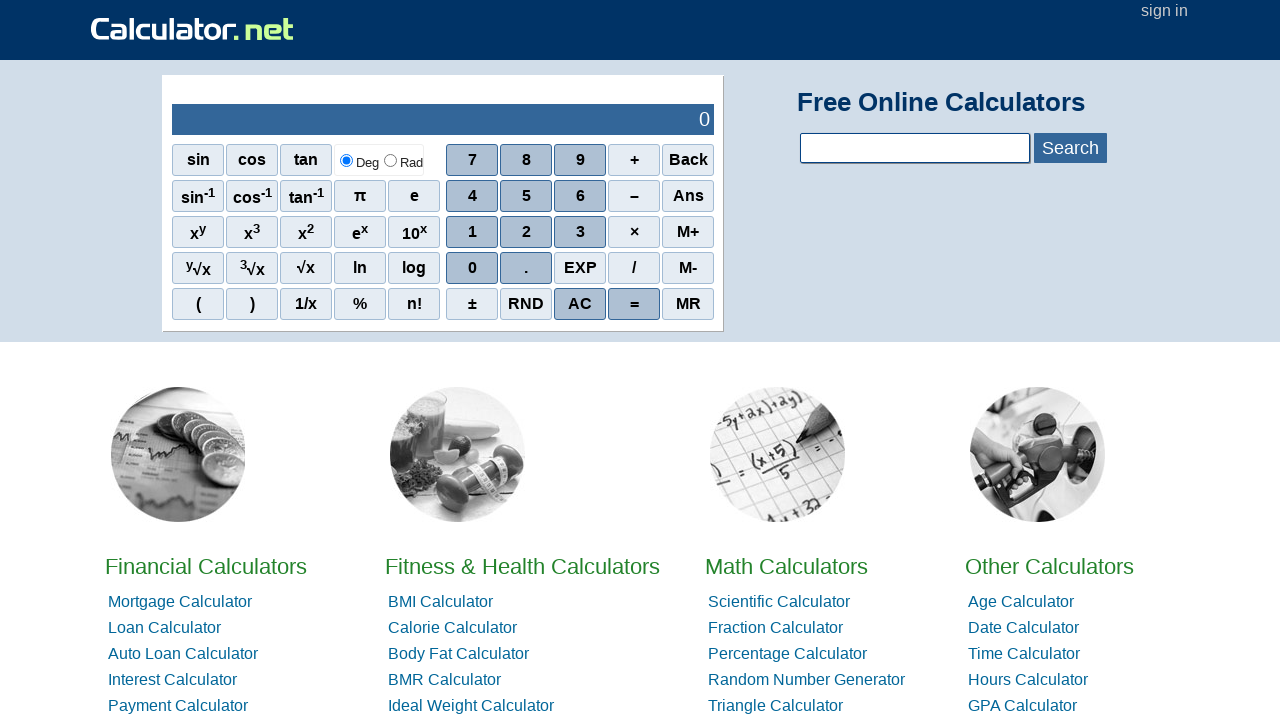

Clicked AC button to clear calculator at (580, 304) on xpath=//span[contains(text(),'AC')]
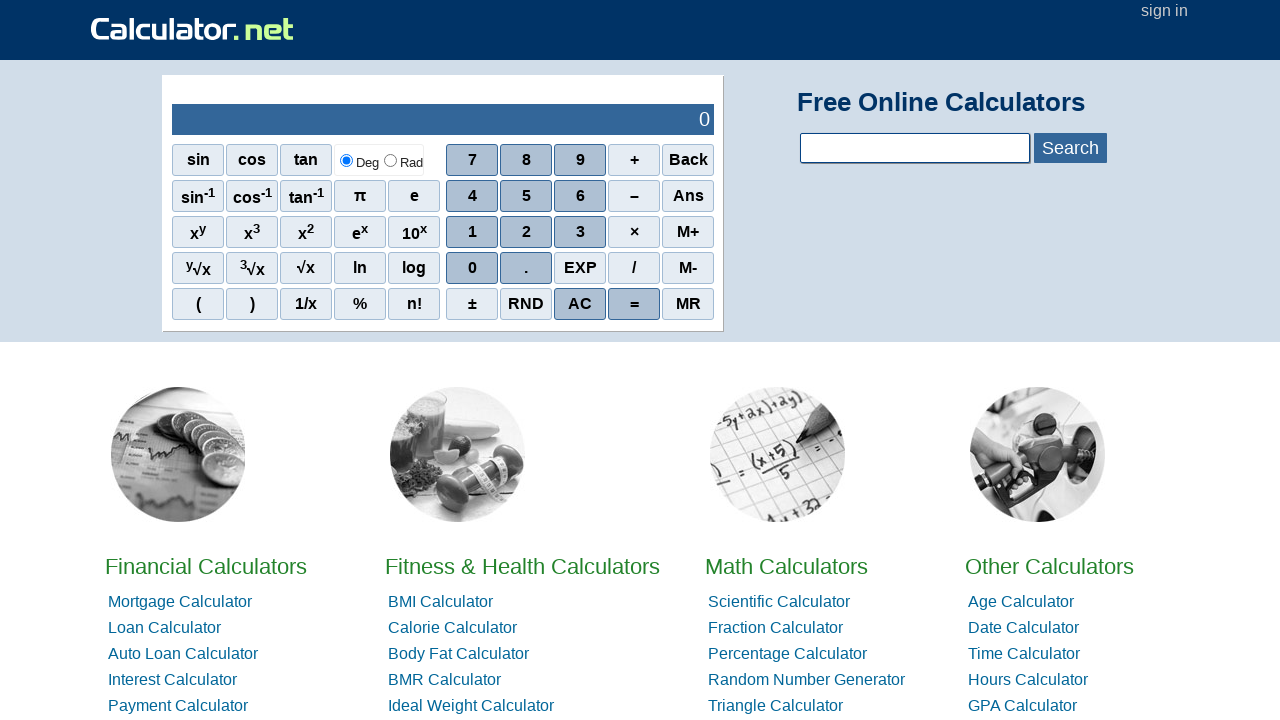

Clicked digit 2 at (526, 232) on xpath=//span[contains(text(),'2')]
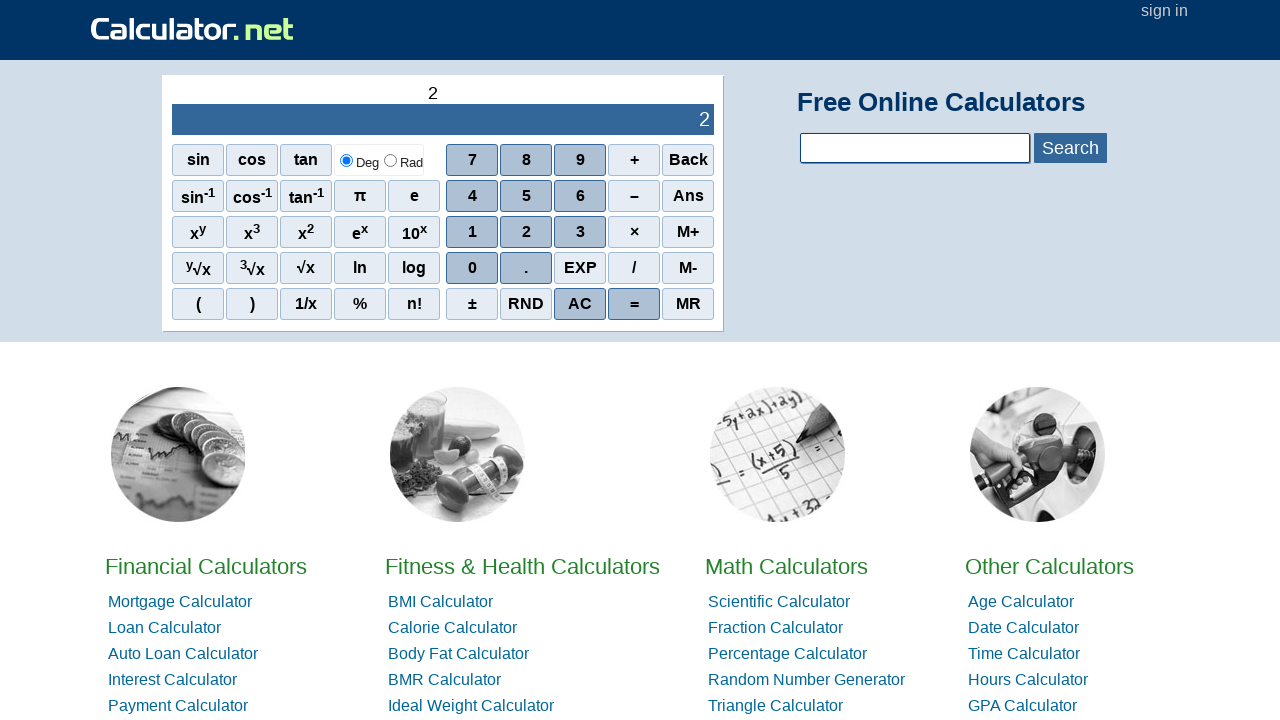

Clicked digit 3 at (580, 232) on xpath=//span[contains(text(),'3')]
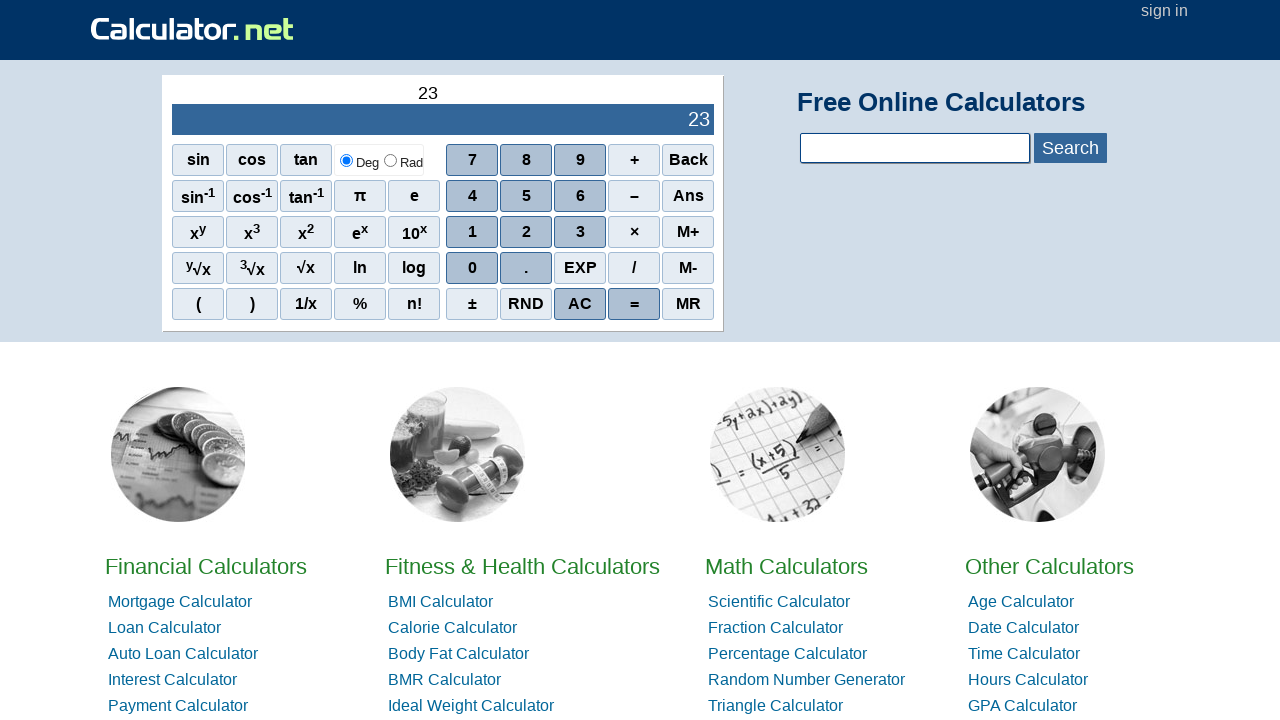

Clicked digit 4 at (472, 196) on xpath=//span[contains(text(),'4')]
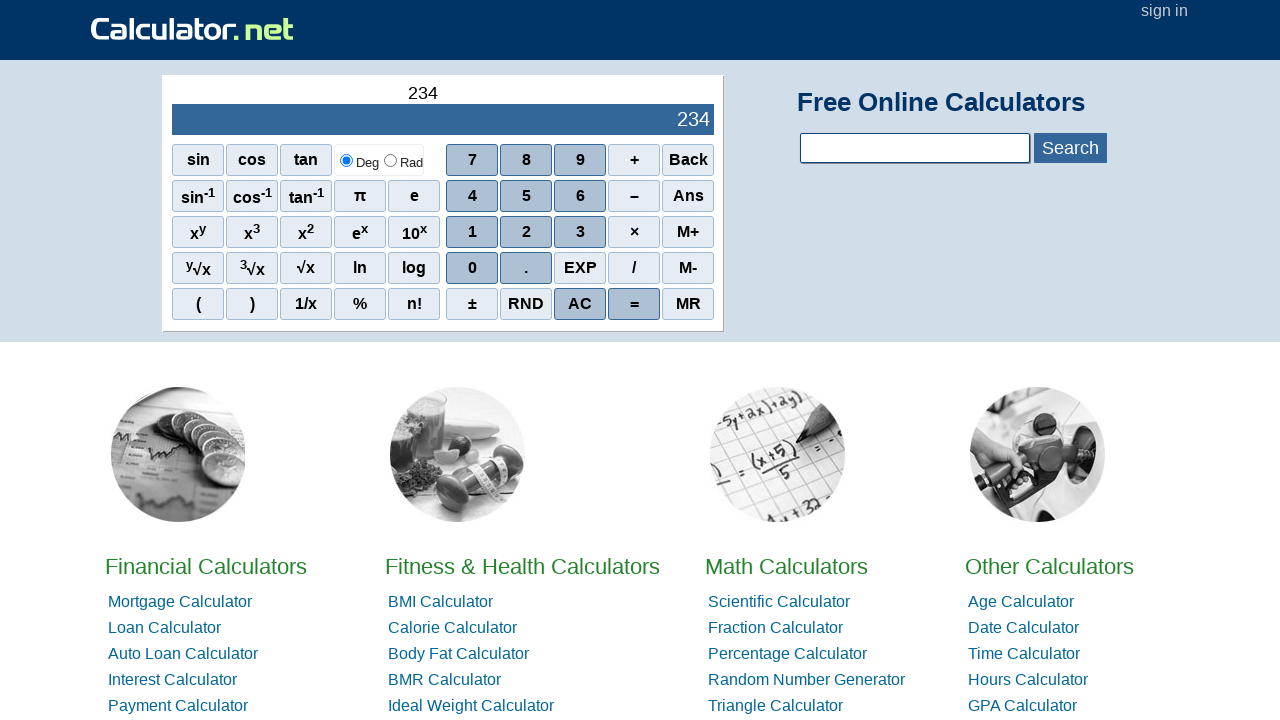

Clicked digit 8 at (526, 160) on xpath=//span[contains(text(),'8')]
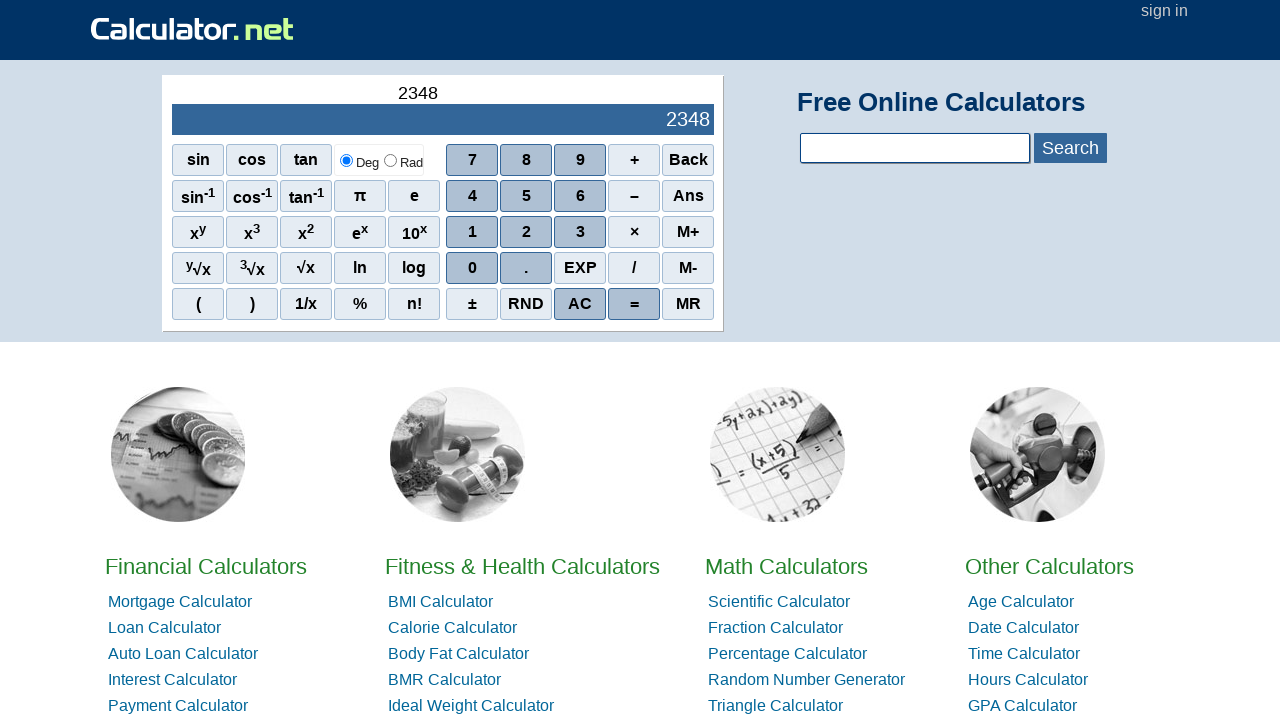

Clicked digit 2 at (526, 232) on xpath=//span[contains(text(),'2')]
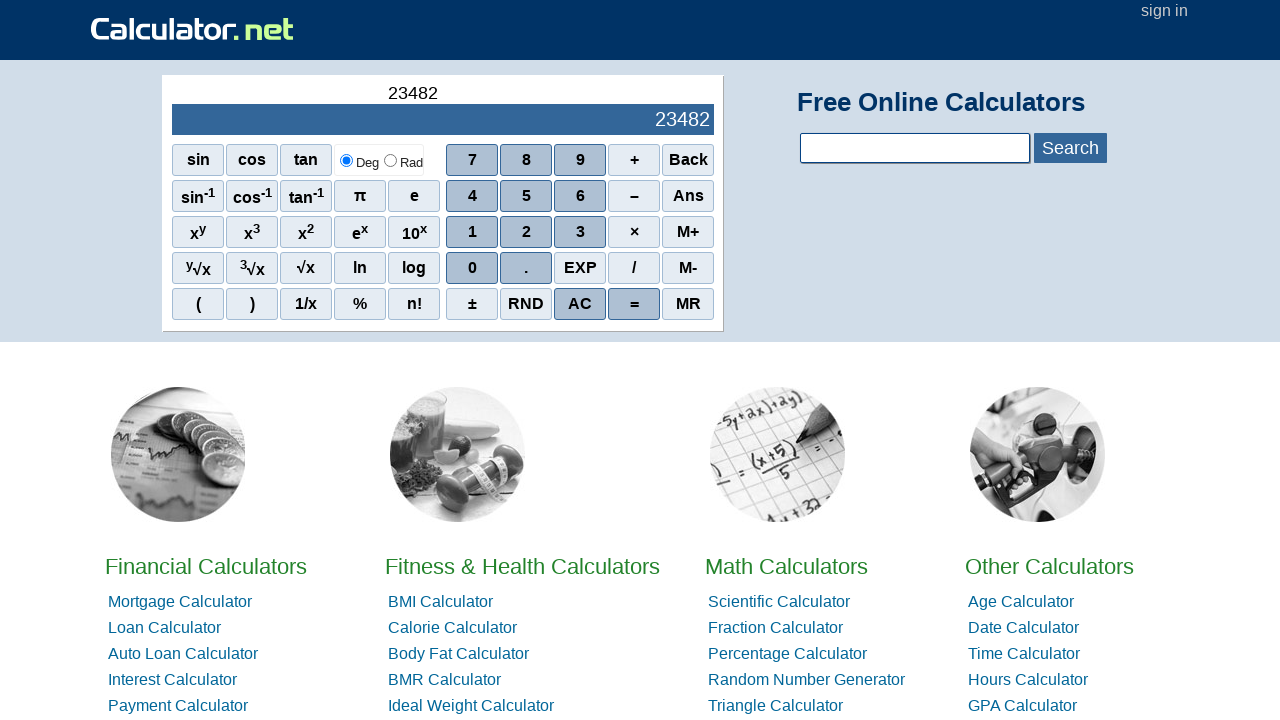

Clicked digit 3 at (580, 232) on xpath=//span[contains(text(),'3')]
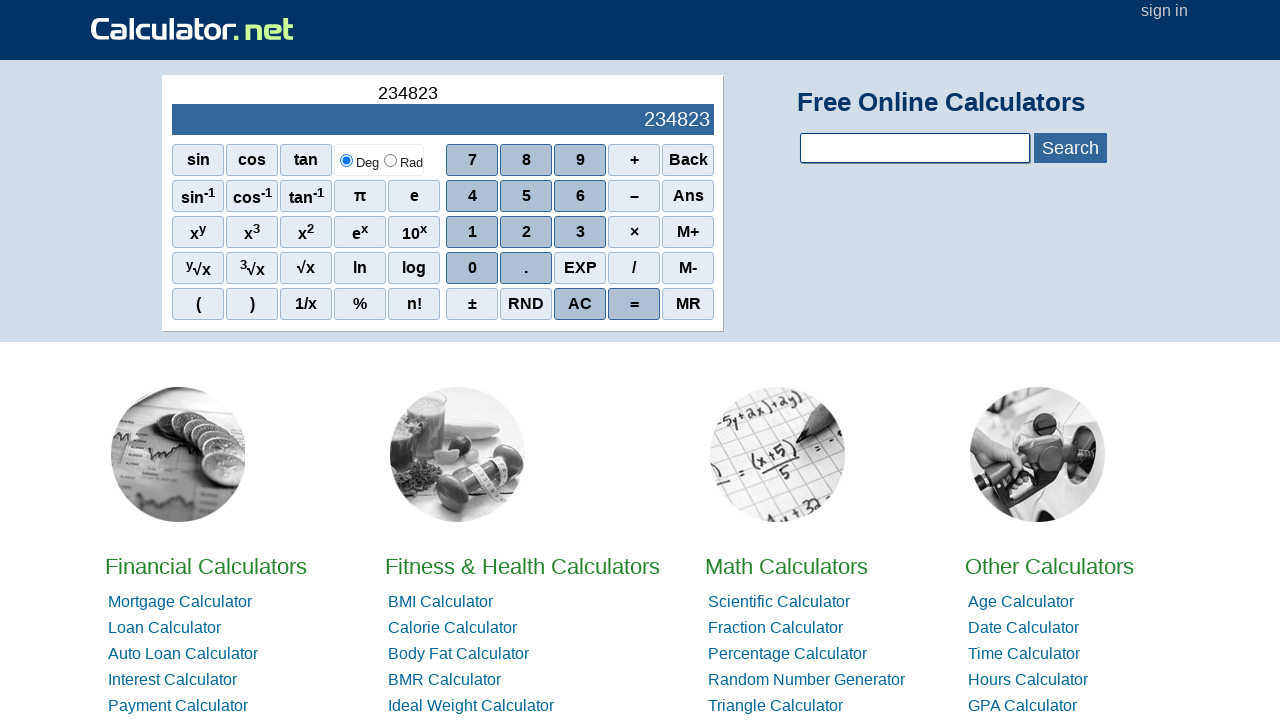

Clicked subtraction operator at (634, 196) on xpath=//span[contains(text(),'–')]
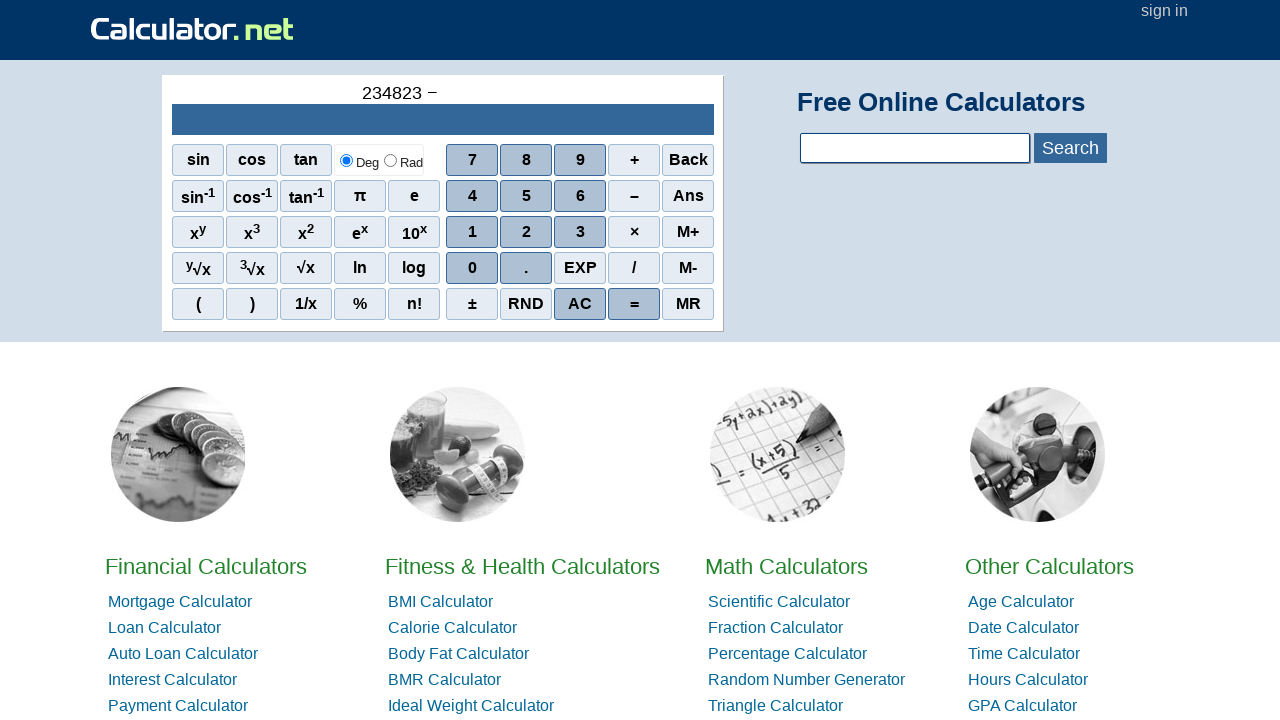

Clicked digit 2 at (526, 232) on xpath=//span[contains(text(),'2')]
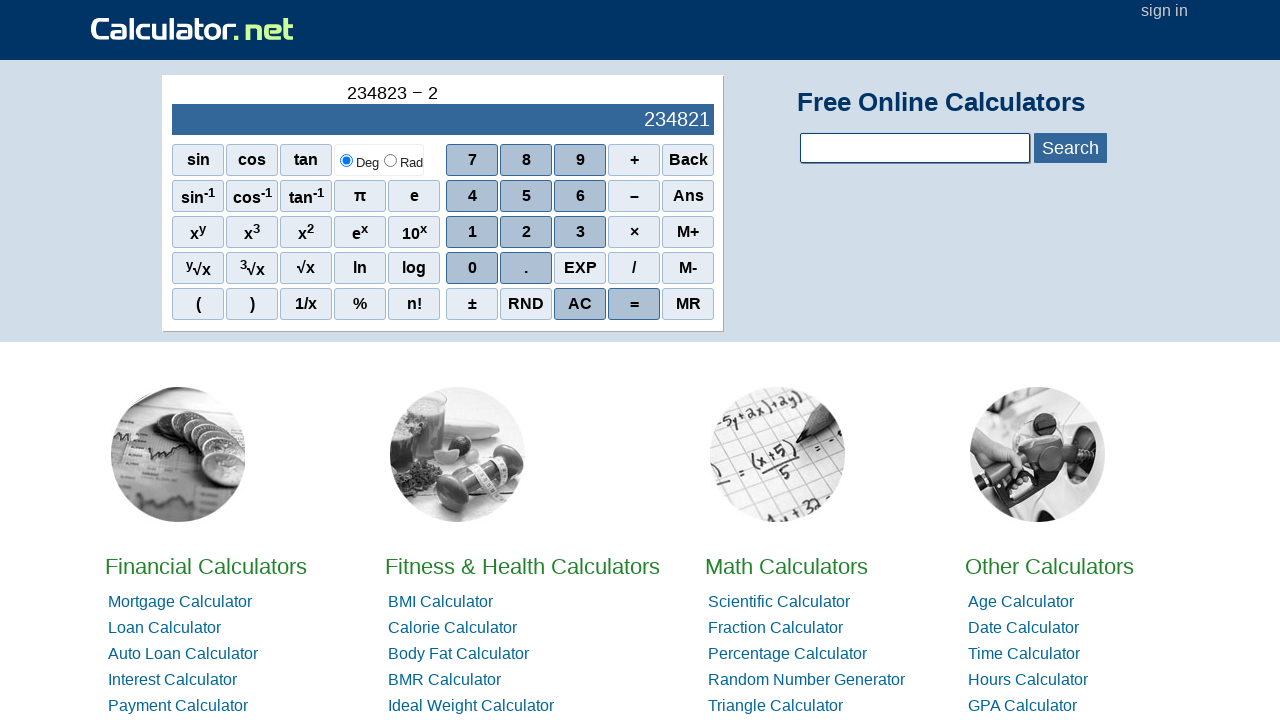

Clicked digit 3 at (580, 232) on xpath=//span[contains(text(),'3')]
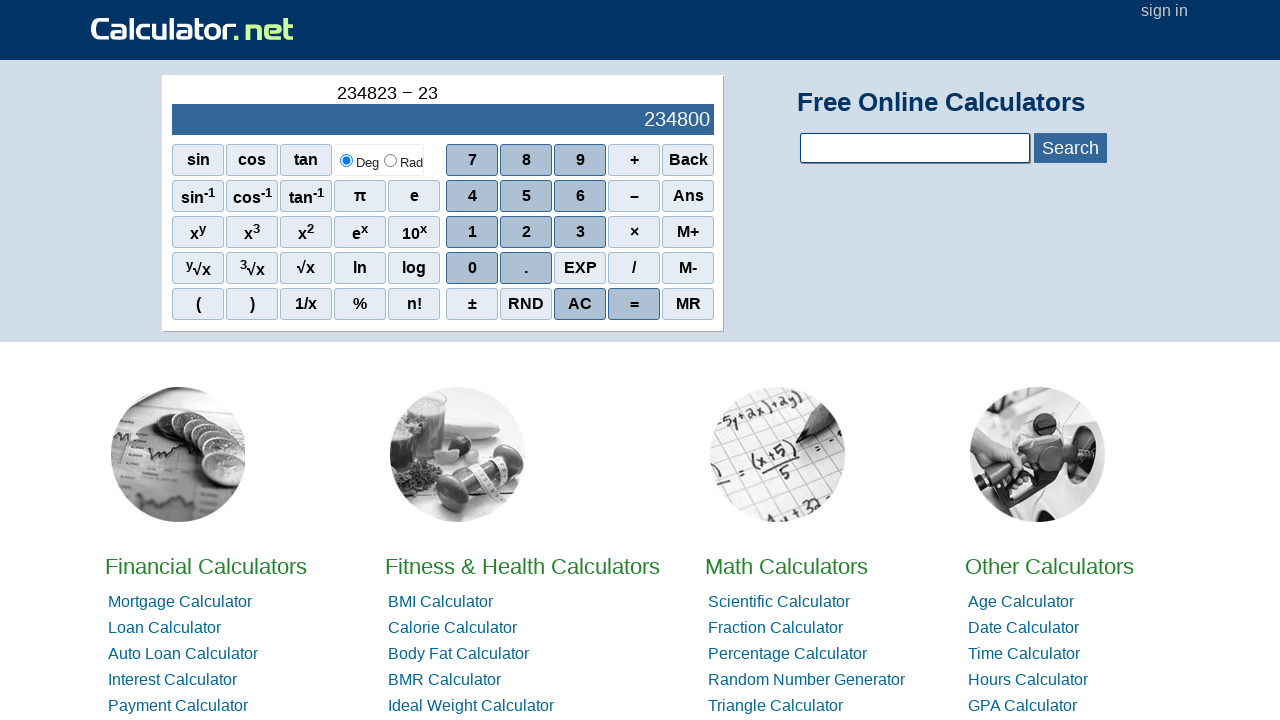

Clicked digit 0 at (472, 268) on xpath=//tbody/tr[2]/td[2]/div[1]/div[4]/span[1]
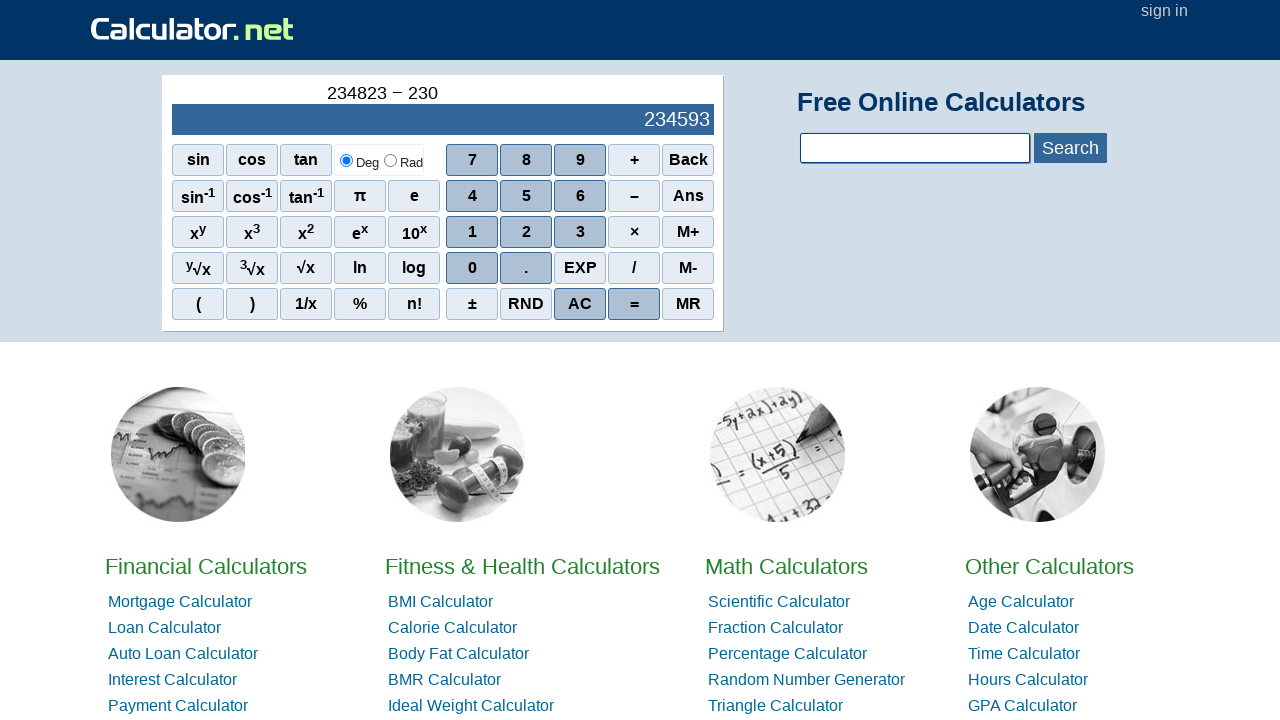

Clicked digit 9 at (580, 160) on xpath=//span[contains(text(),'9')]
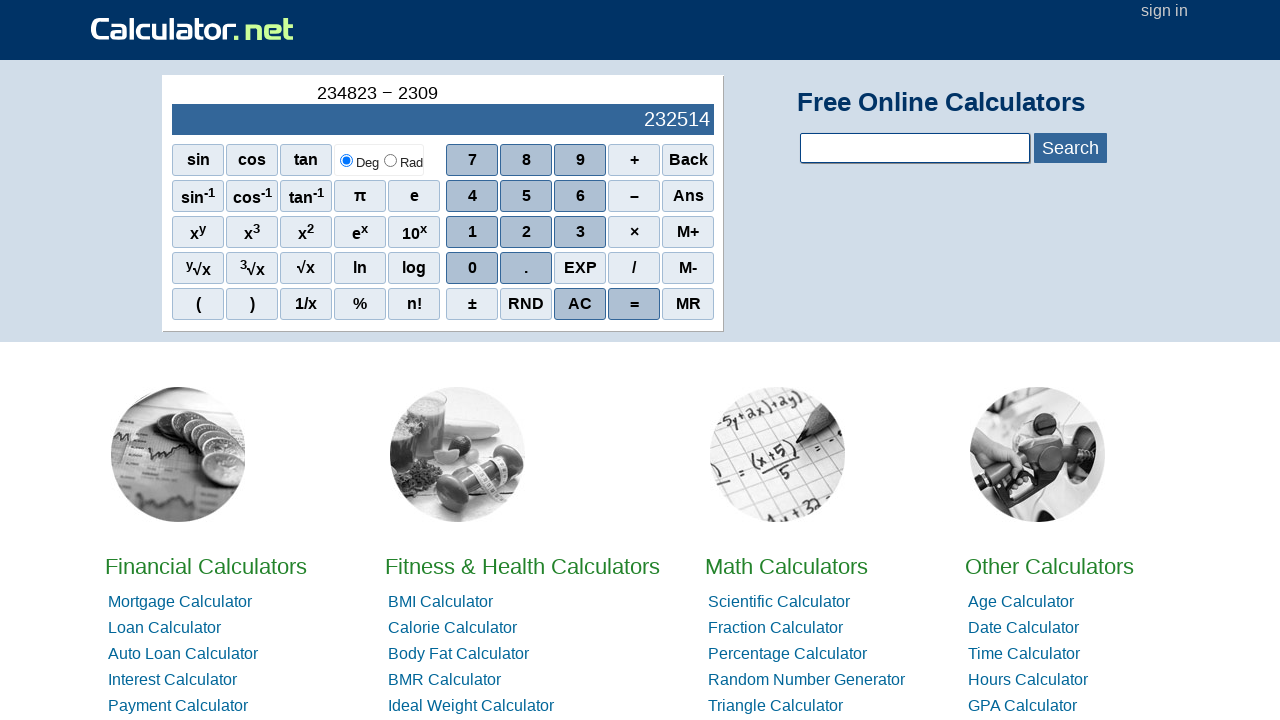

Clicked digit 4 at (472, 196) on xpath=//span[contains(text(),'4')]
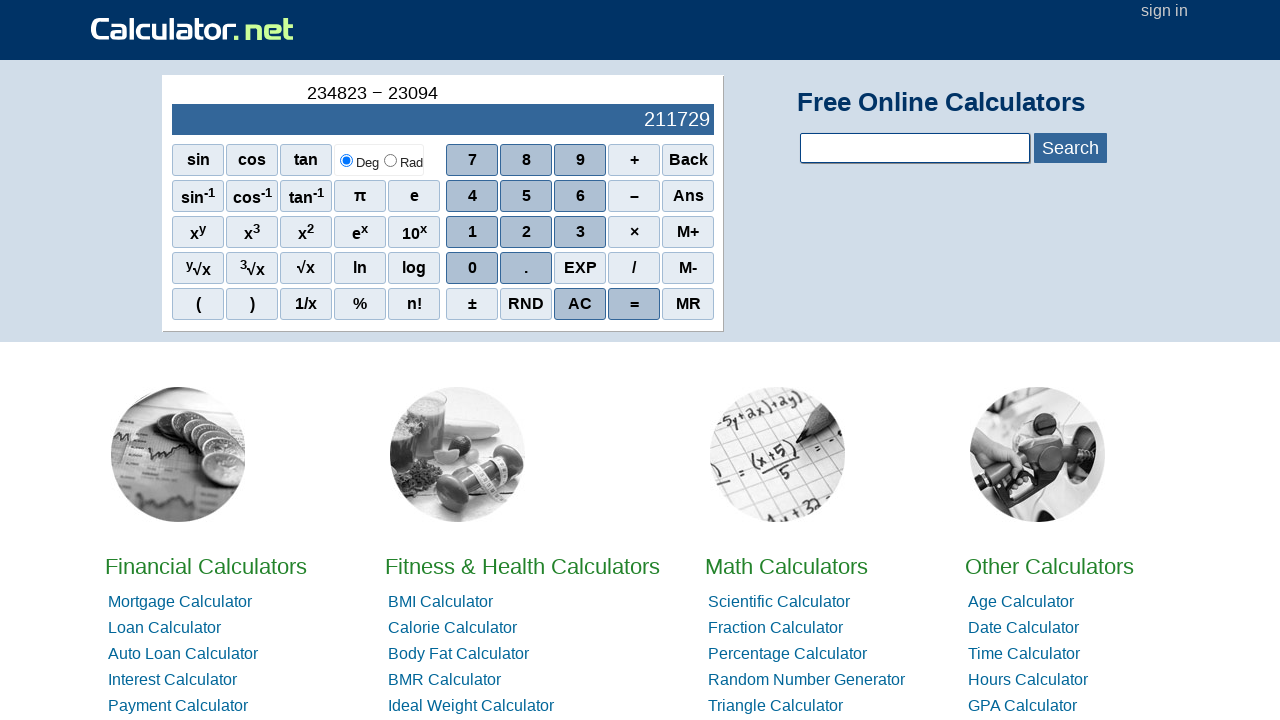

Clicked digit 8 at (526, 160) on xpath=//span[contains(text(),'8')]
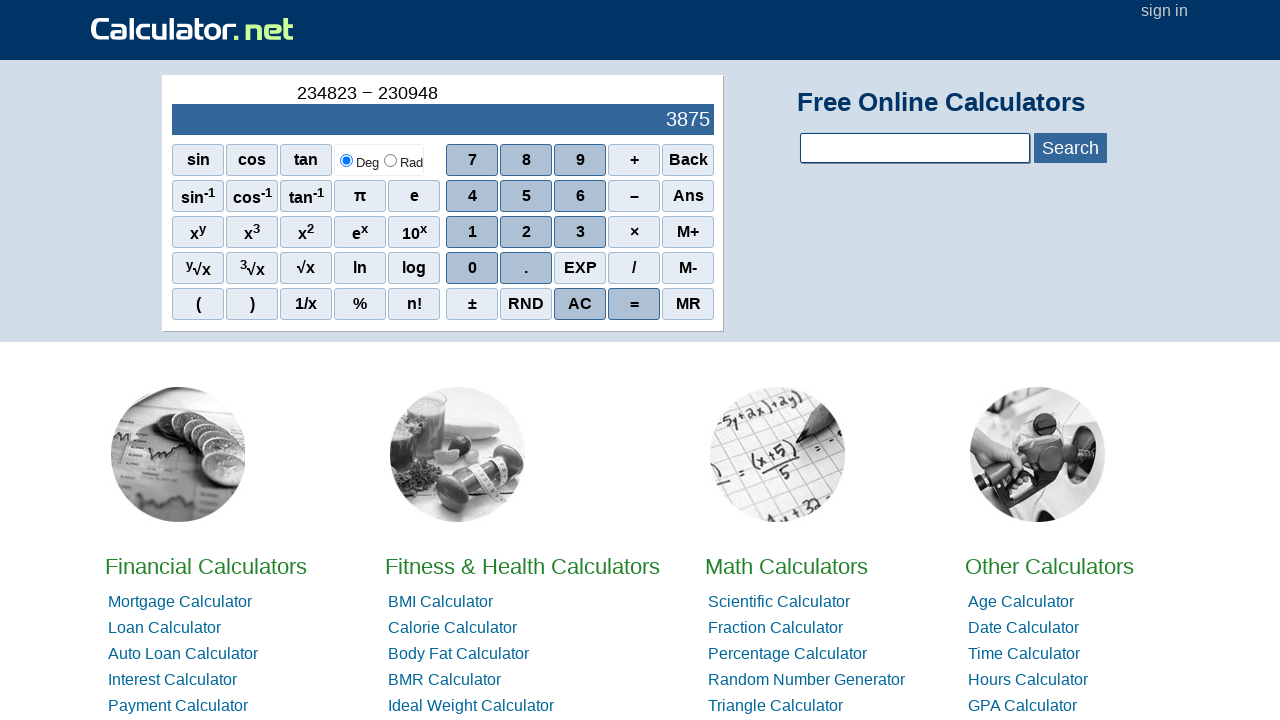

Clicked digit 2 at (526, 232) on xpath=//span[contains(text(),'2')]
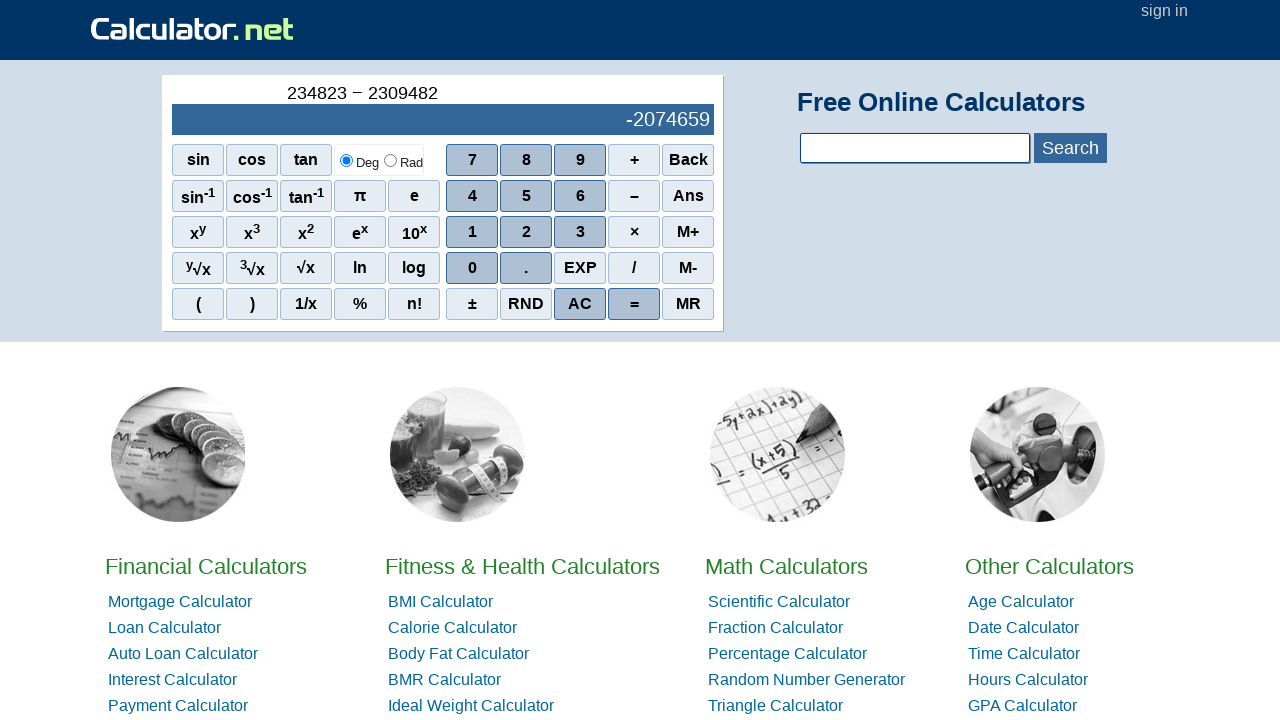

Clicked digit 3 at (580, 232) on xpath=//span[contains(text(),'3')]
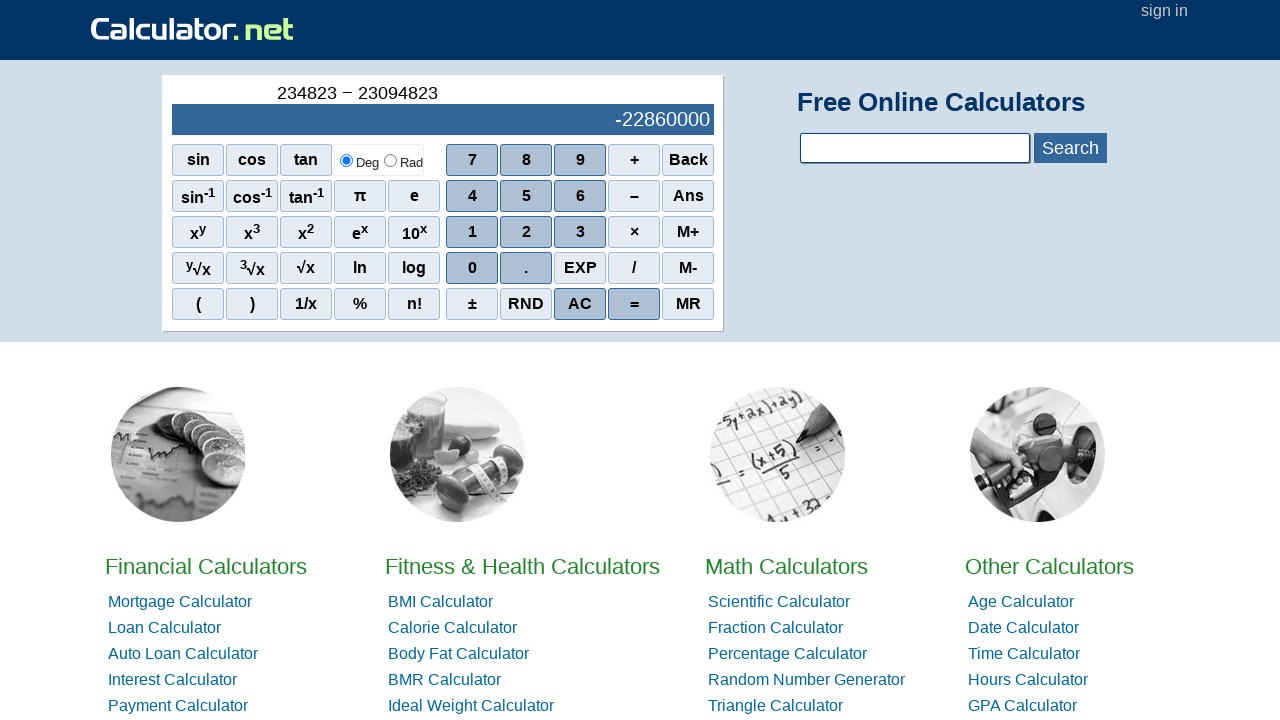

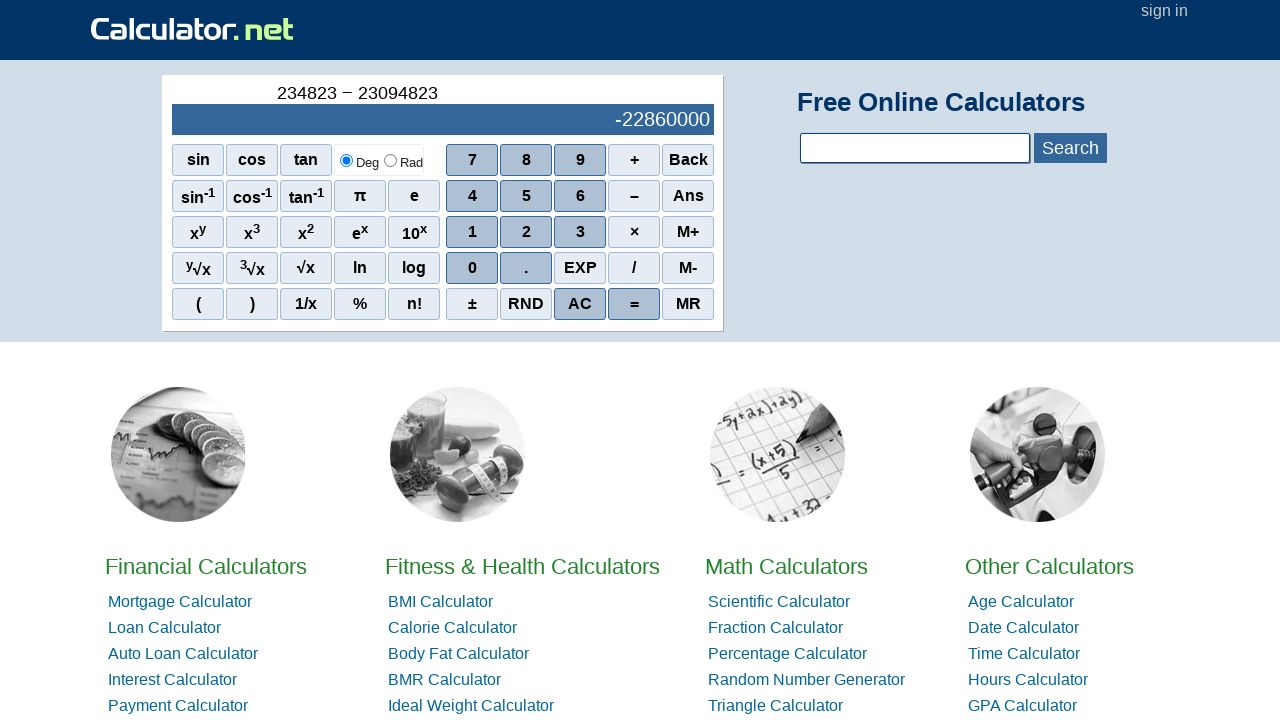